Tests Add Element functionality by clicking the Add Element button and verifying both Add Element and Delete buttons are present

Starting URL: https://the-internet.herokuapp.com/add_remove_elements/

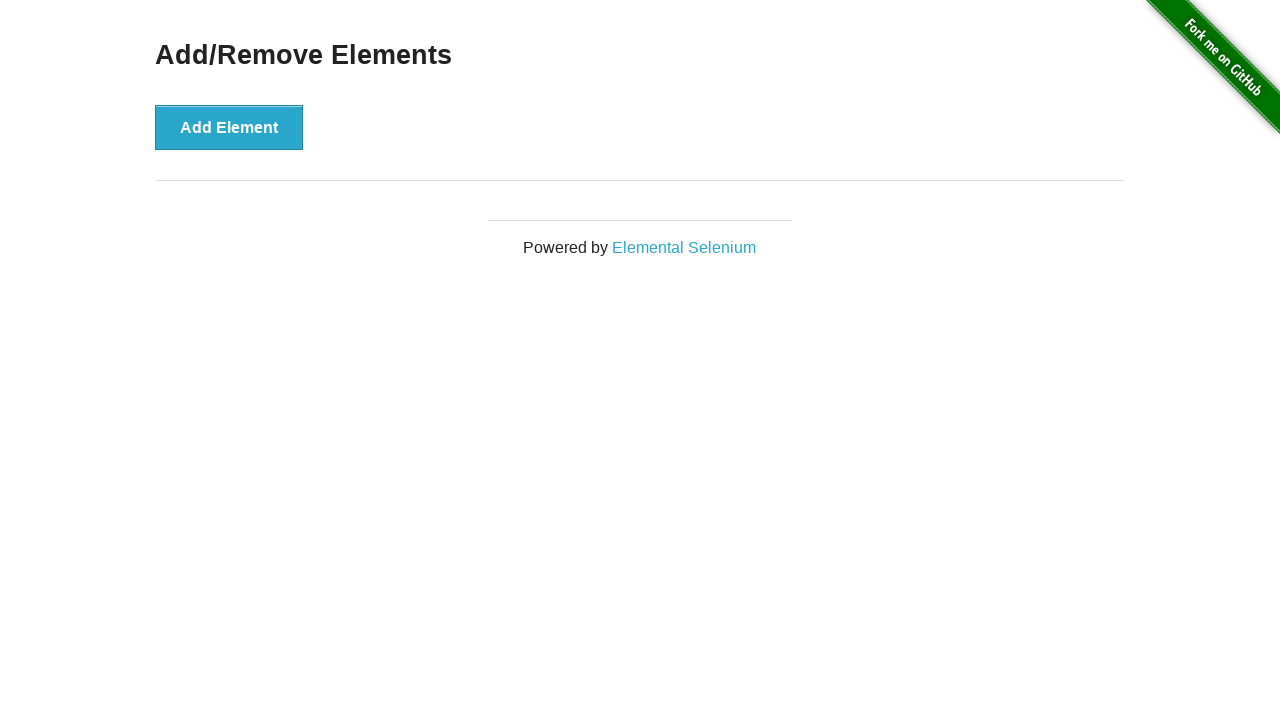

Waited for Add Element button to load
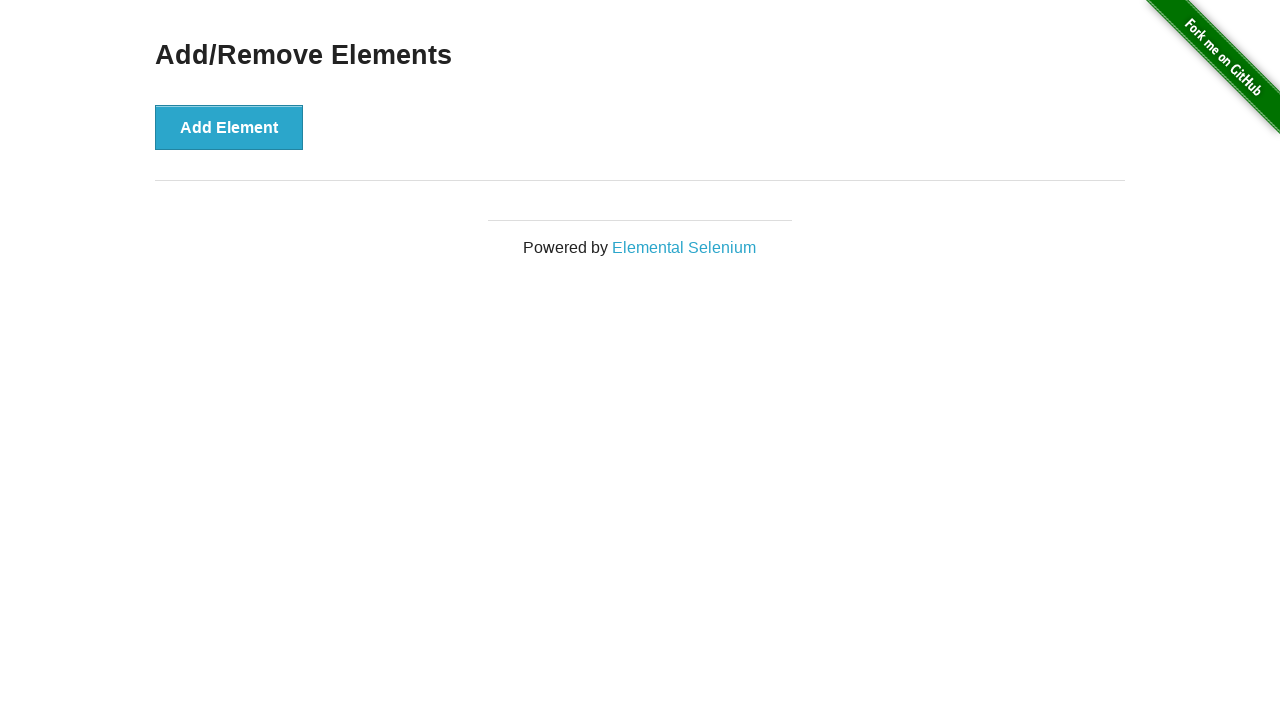

Clicked the Add Element button
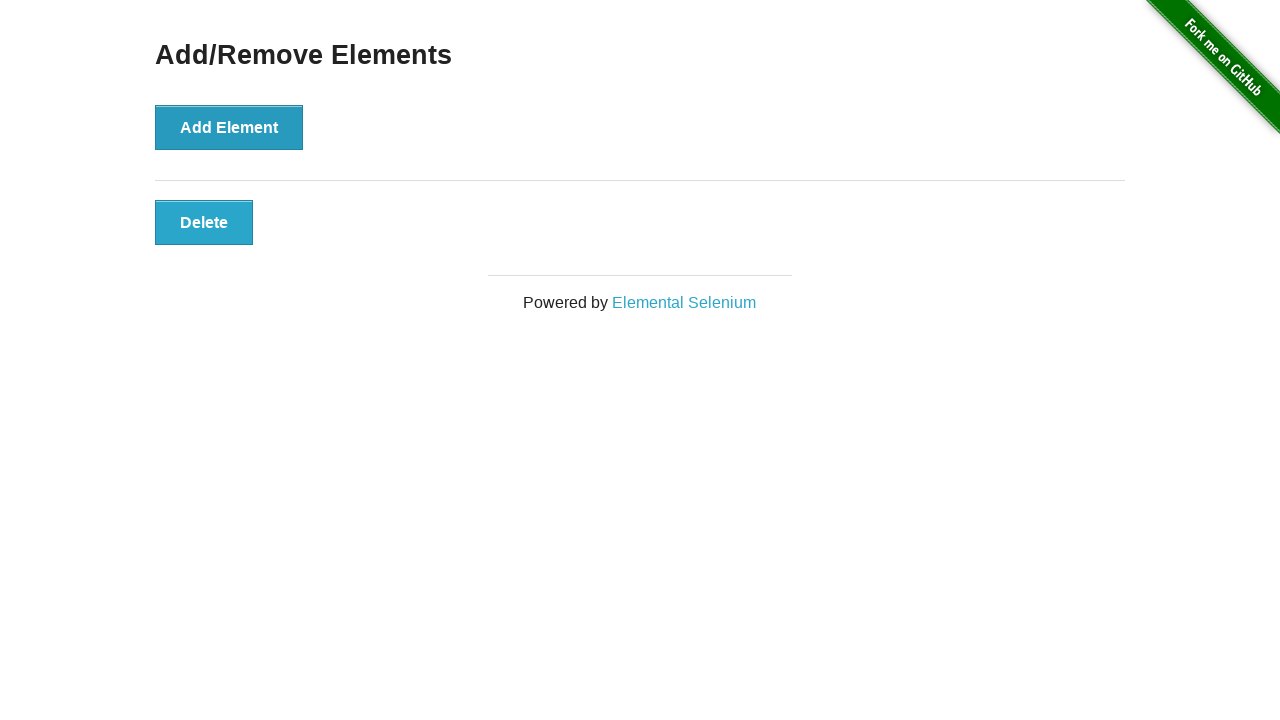

Waited for Delete button to appear after clicking Add Element
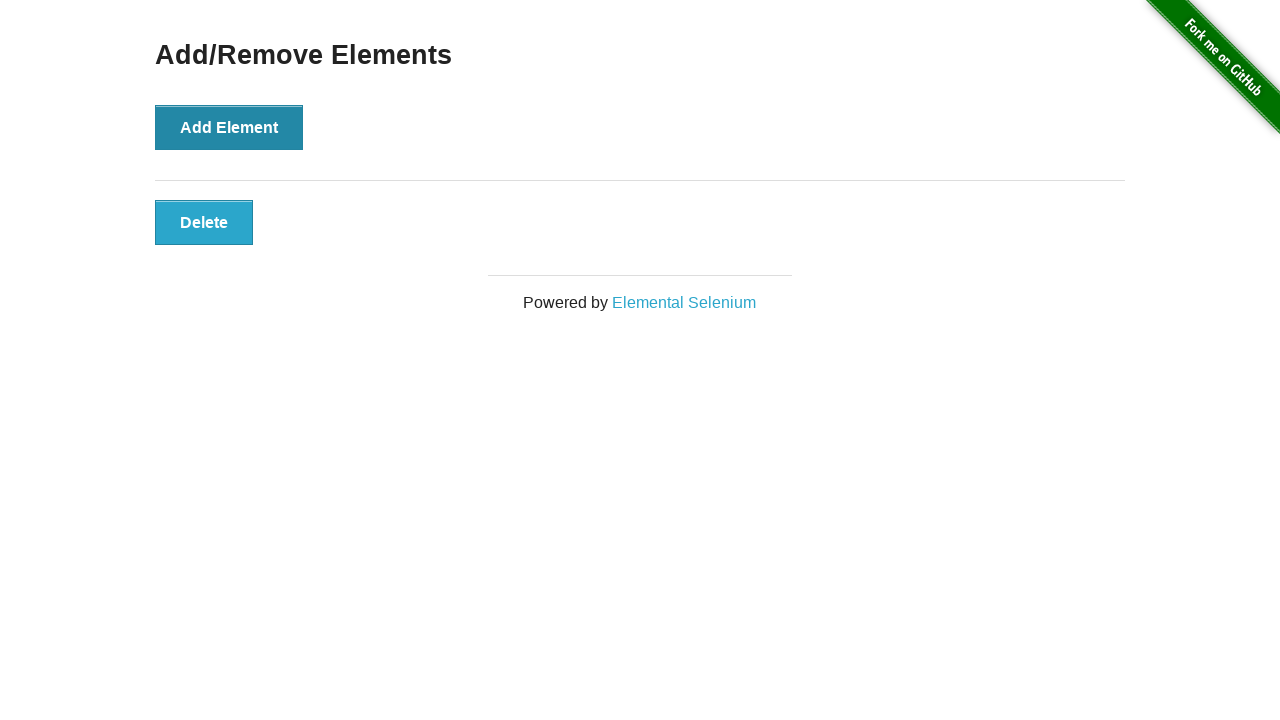

Retrieved all buttons from the page
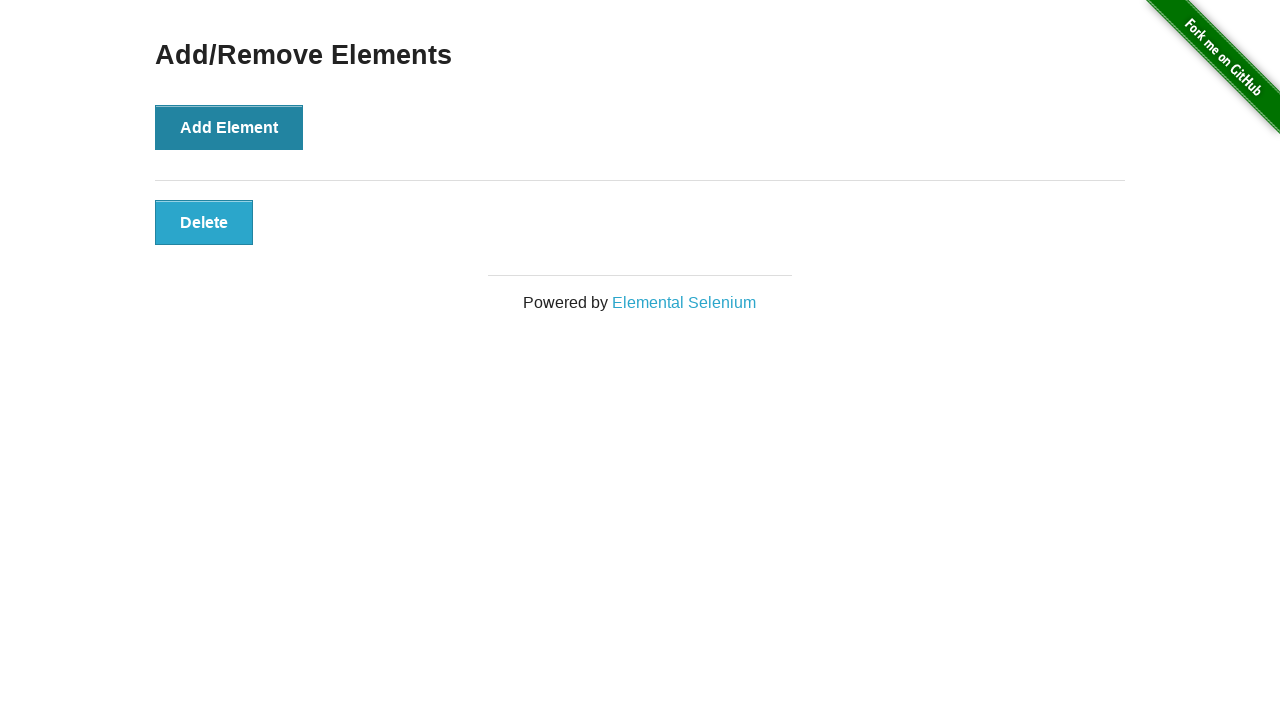

Extracted text content from all buttons
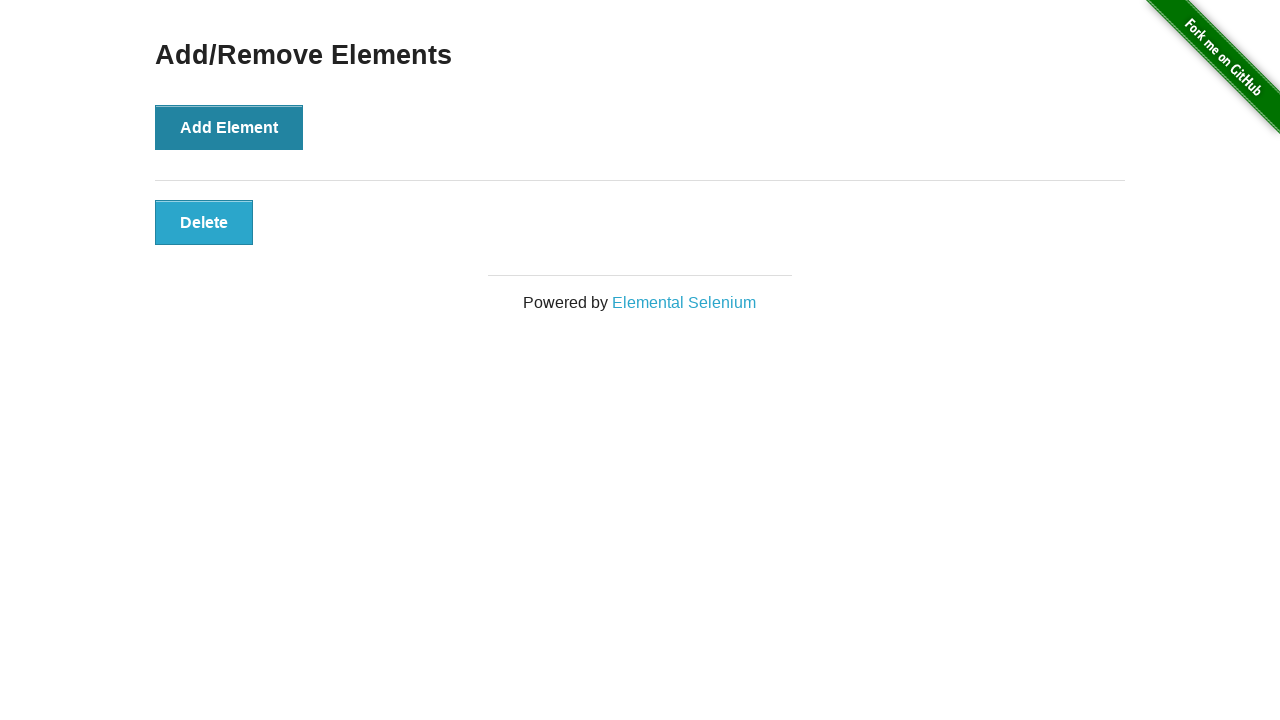

Verified that Add Element button is present
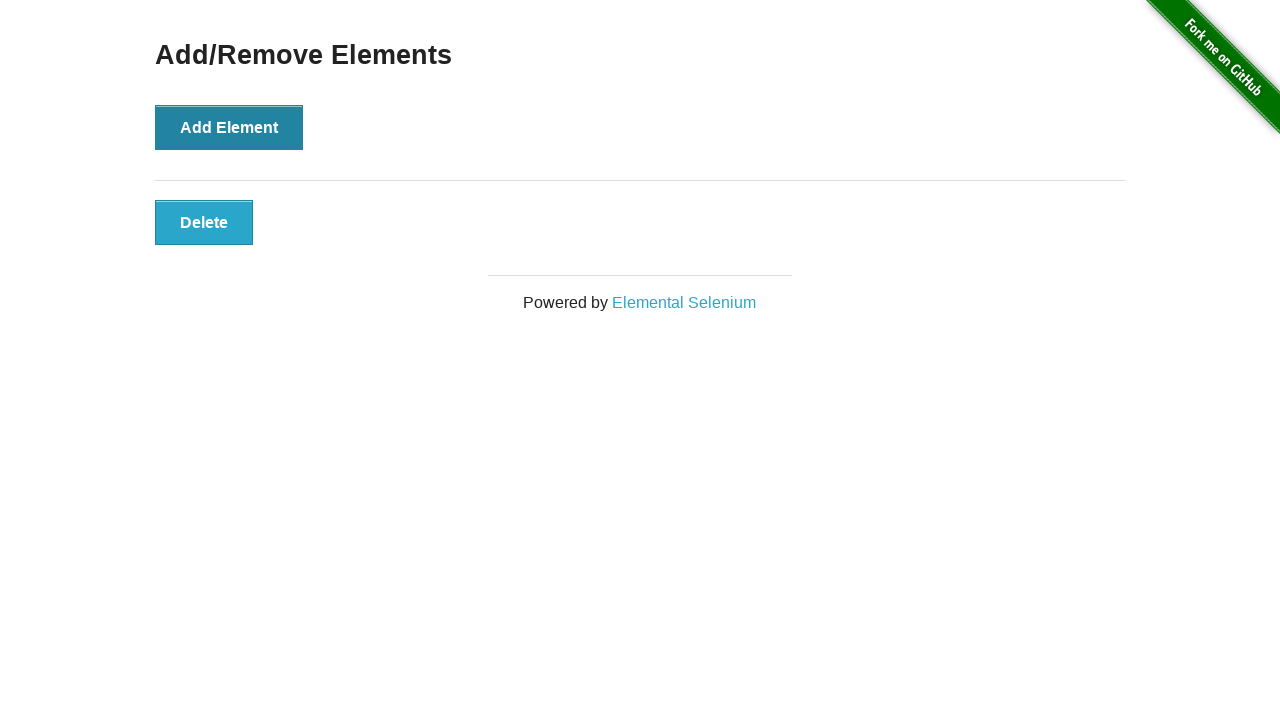

Verified that Delete button is present
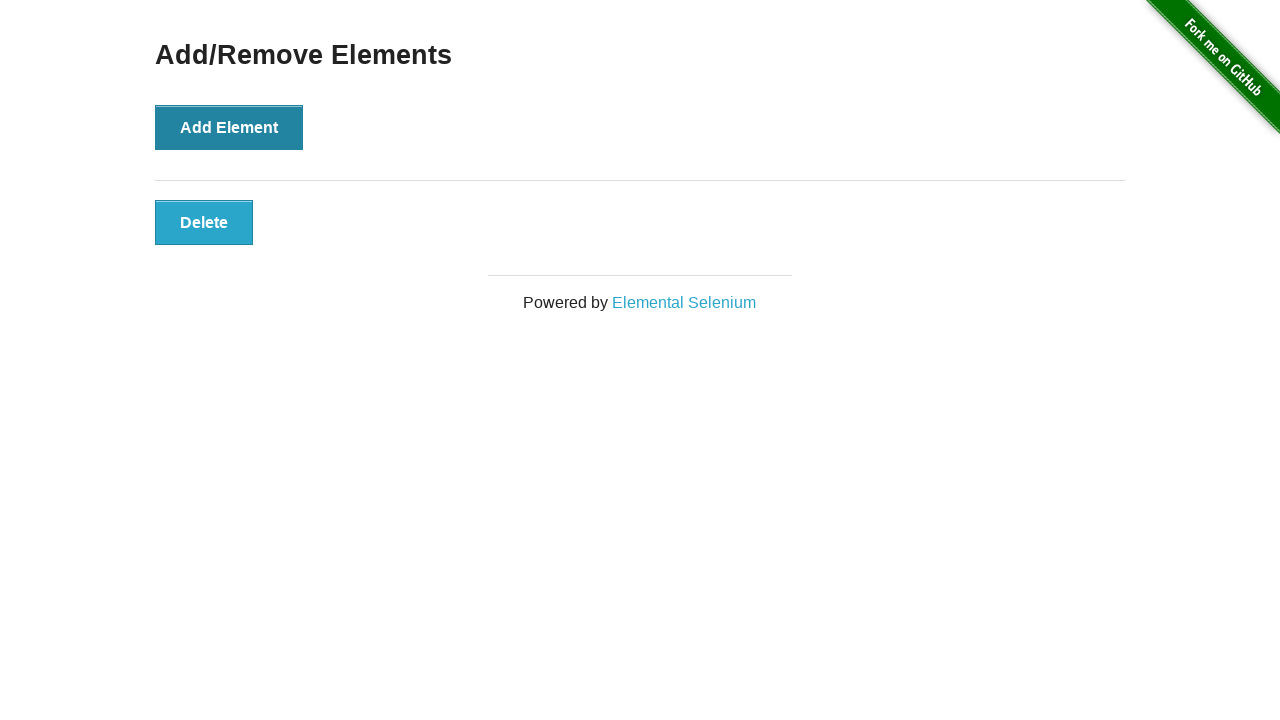

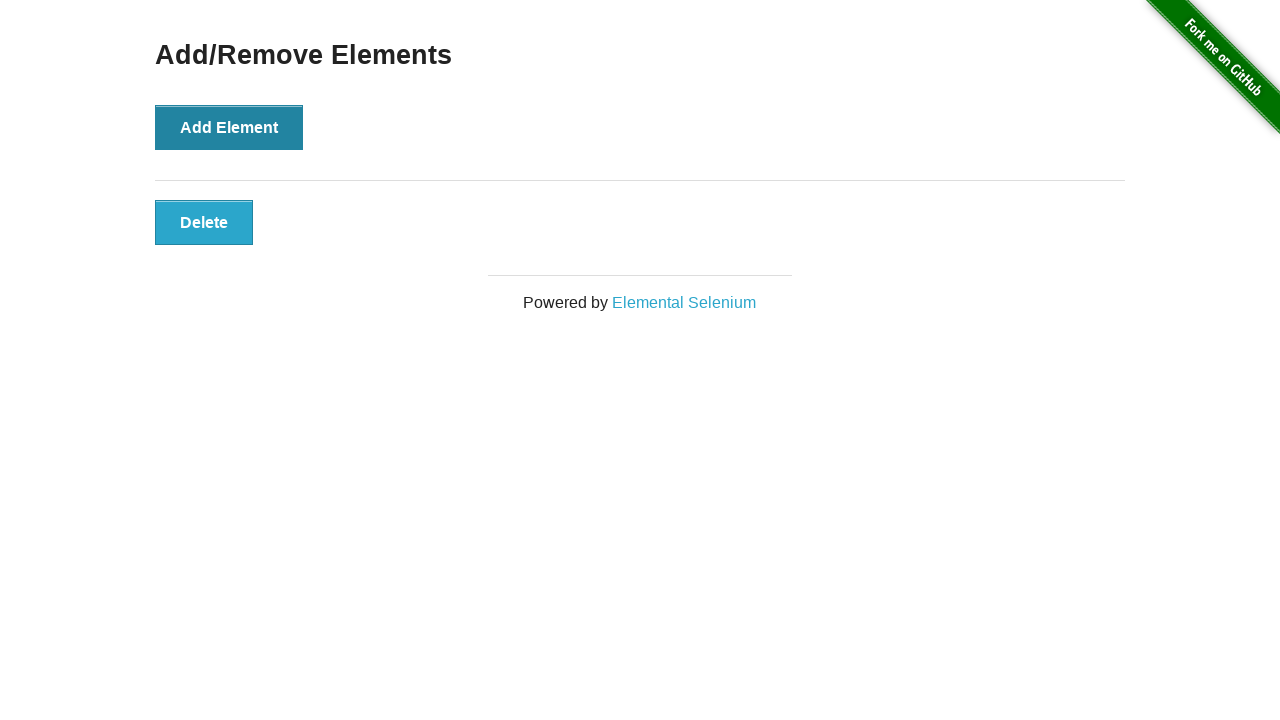